Scrolls down and clicks the "View All Materials" link which opens in a new window

Starting URL: https://skillfactory.ru/

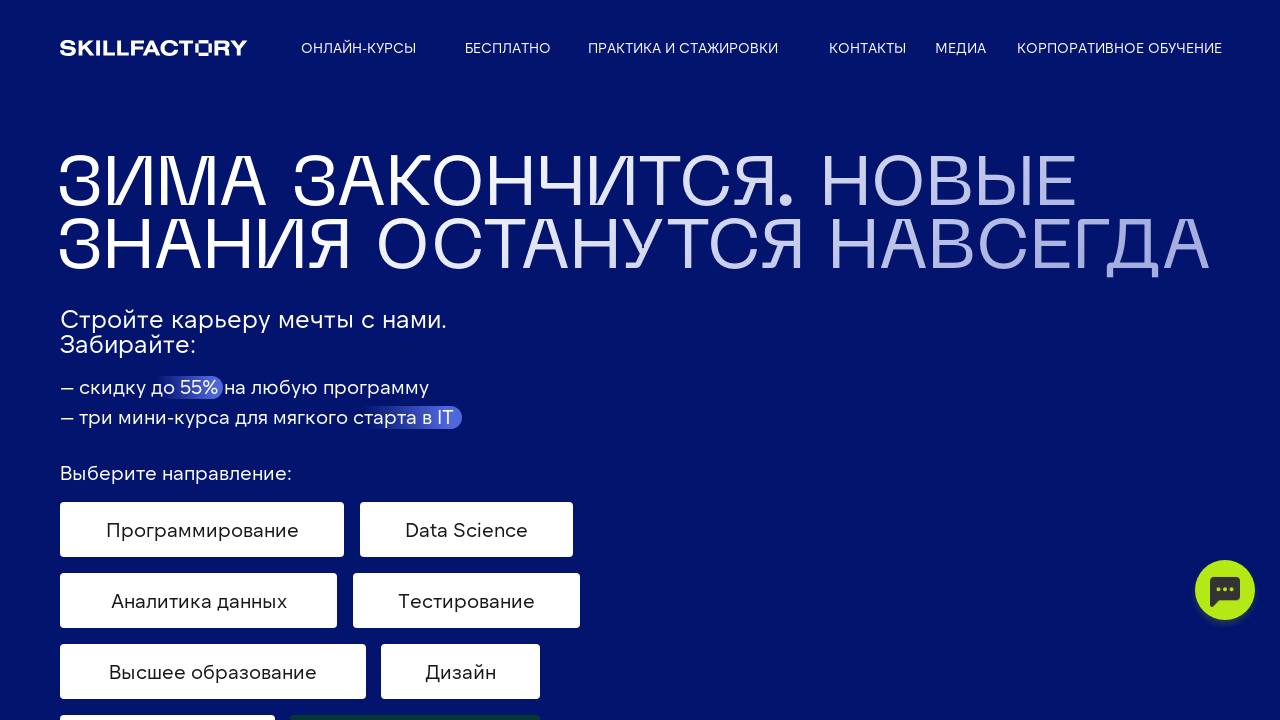

Scrolled down to materials section at position 2600
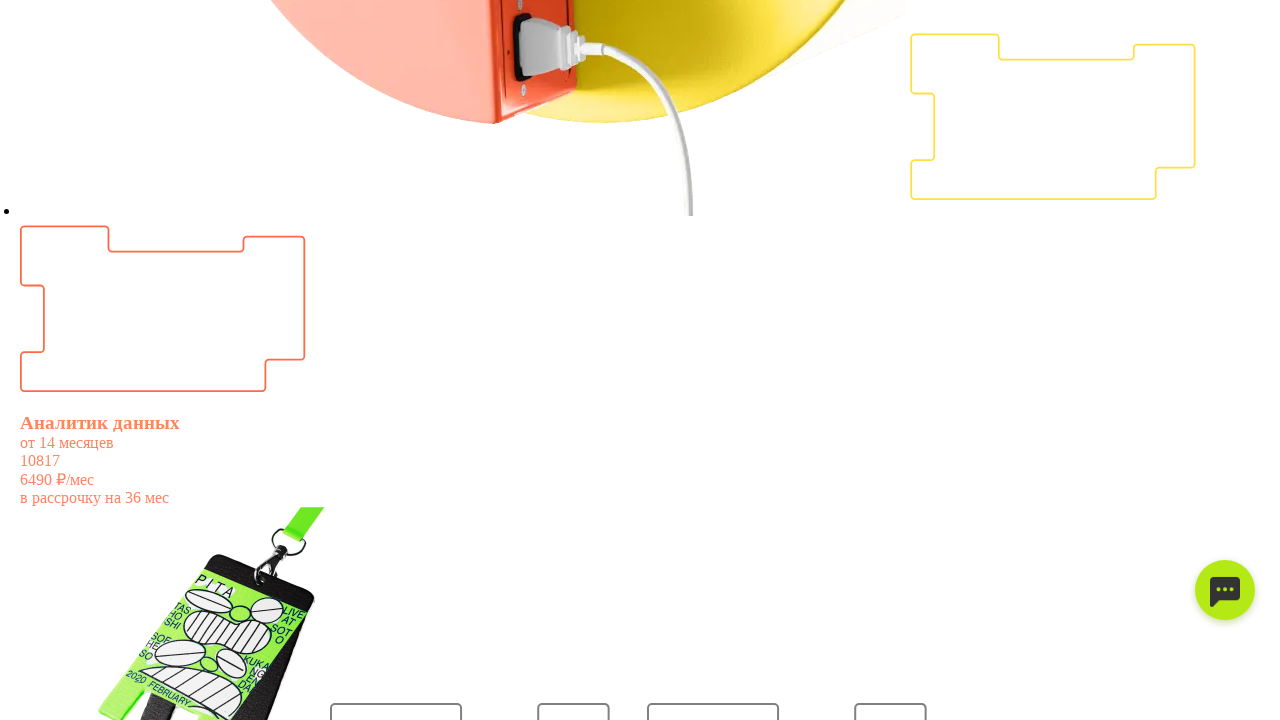

Clicked 'View All Materials' link to open new window at (82, 360) on .free-materials .all-link > span
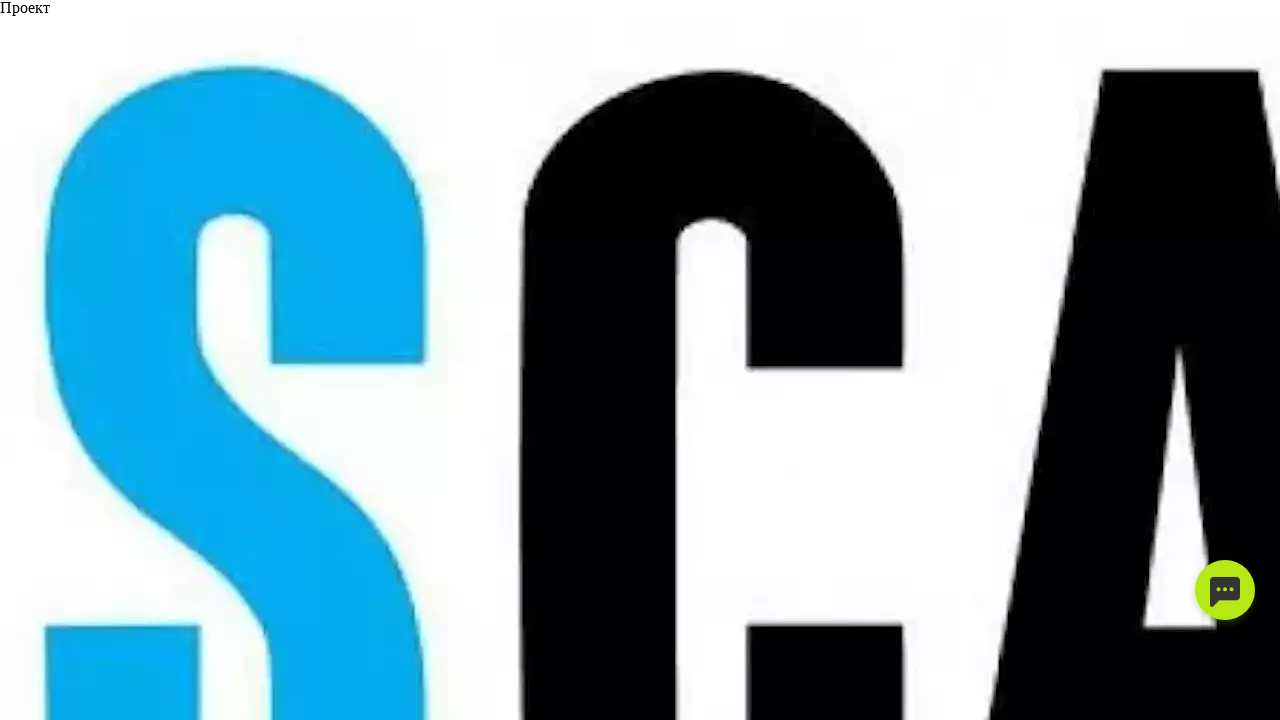

New window popup opened successfully
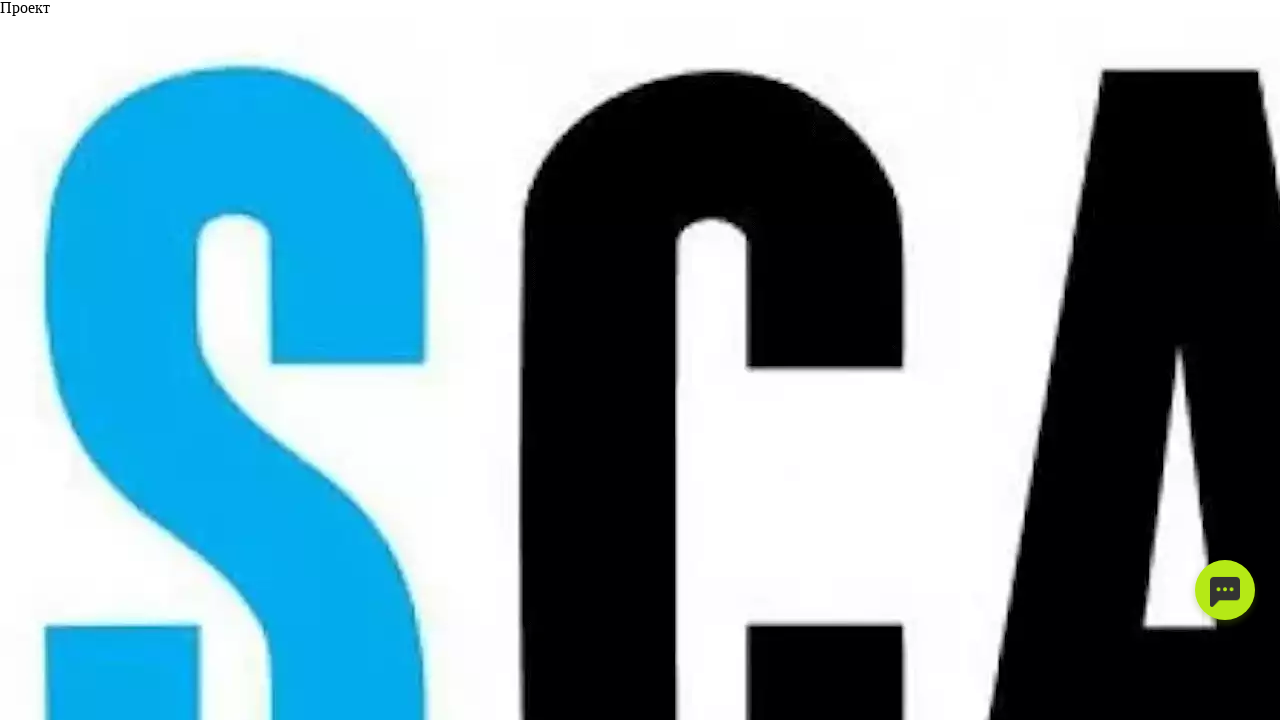

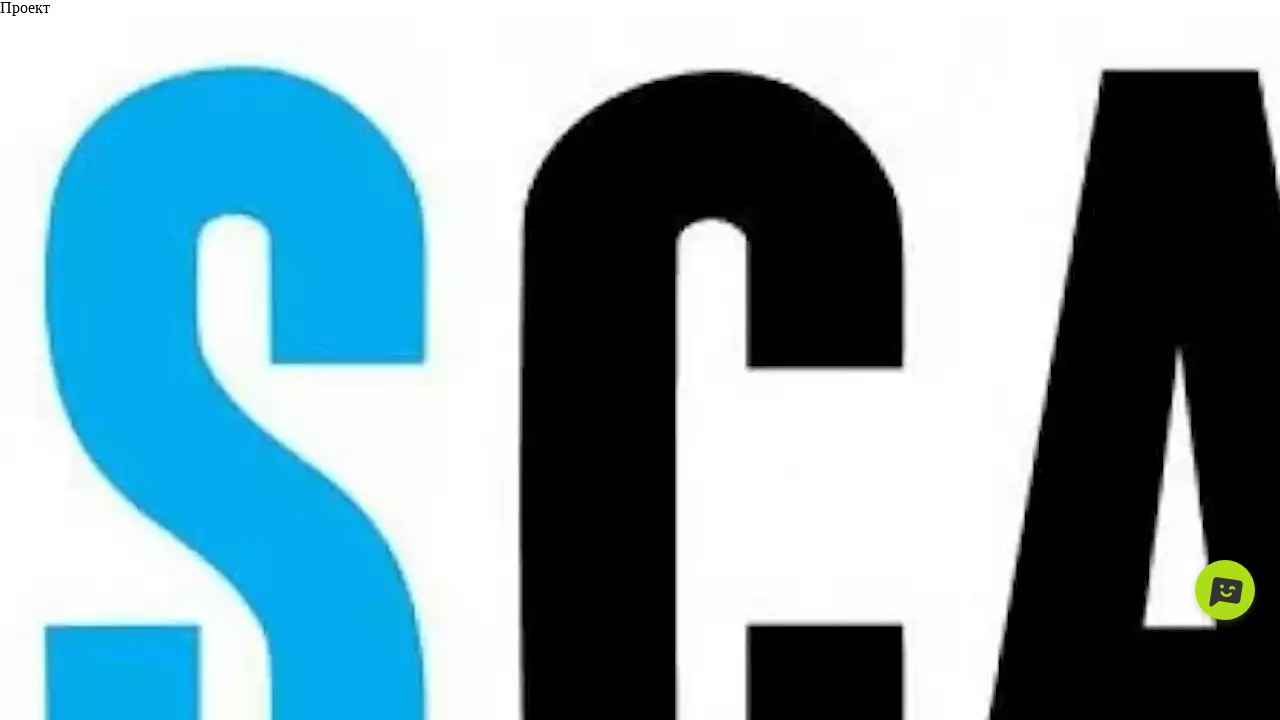